Tests drag-and-drop functionality by dragging an element and dropping it onto a target, then verifies the drop was successful

Starting URL: https://jqueryui.com/droppable/

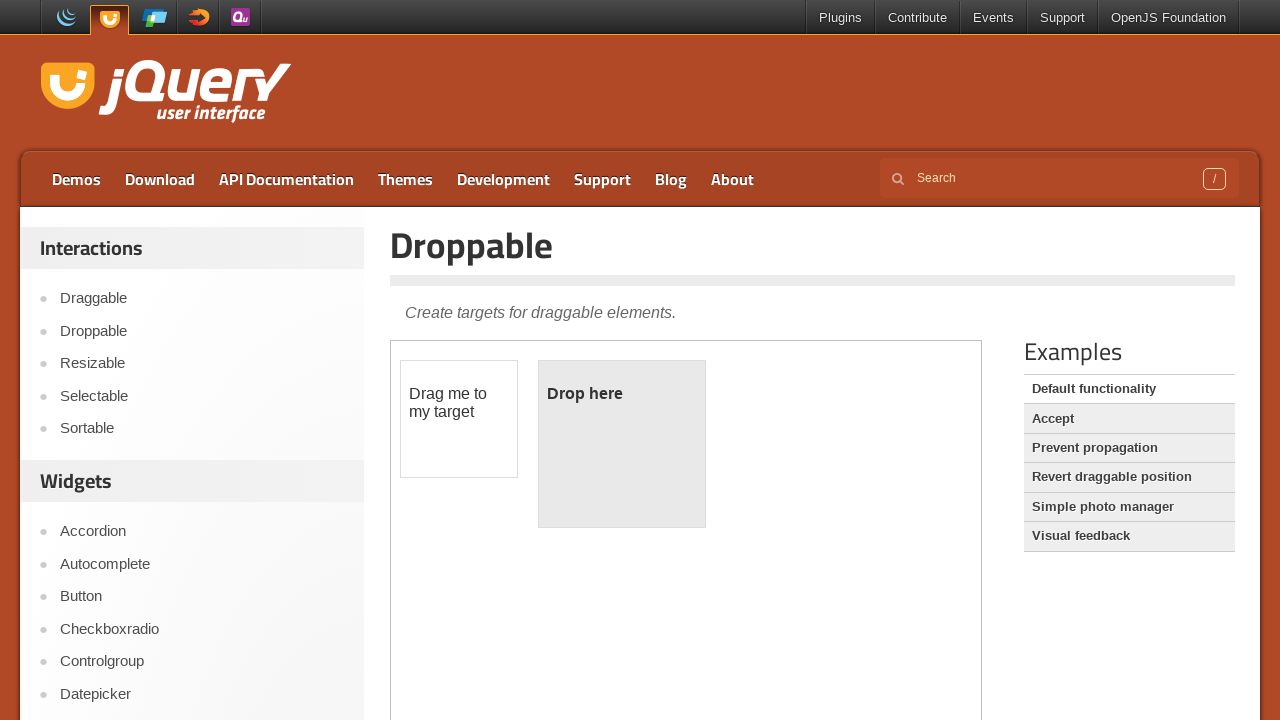

Located the iframe containing the drag-drop demo
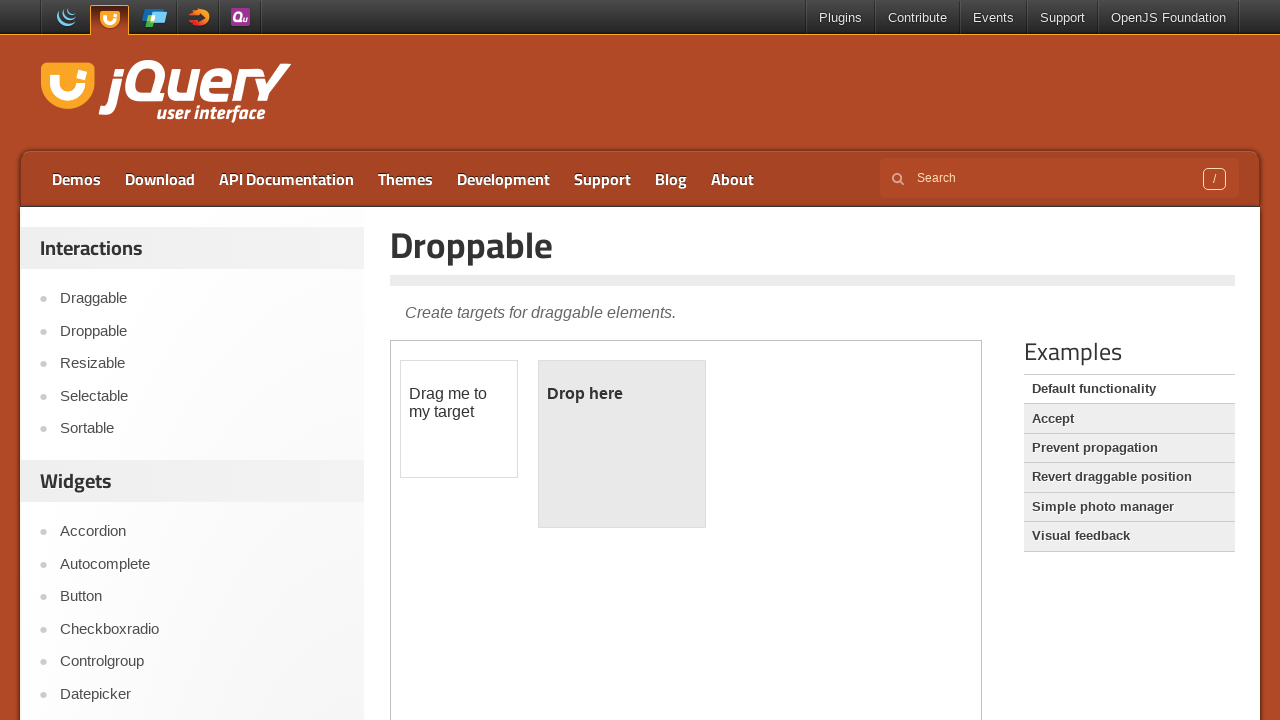

Located the draggable element
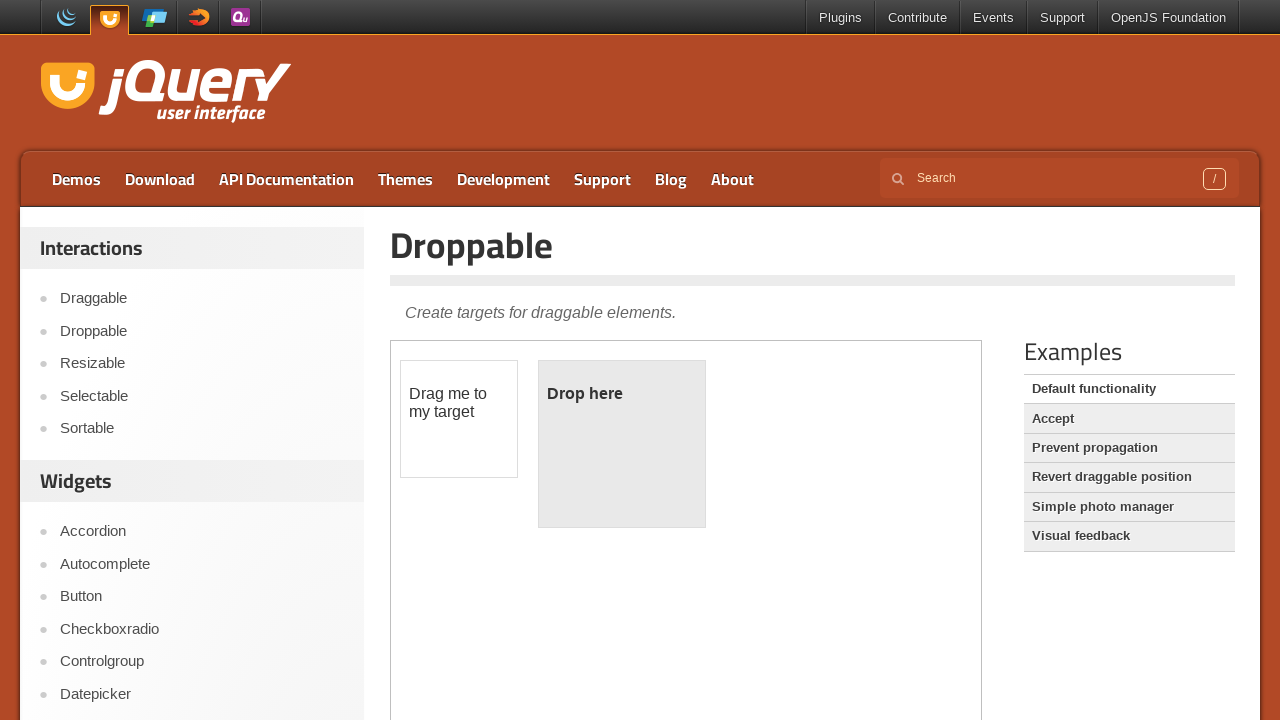

Located the droppable target element
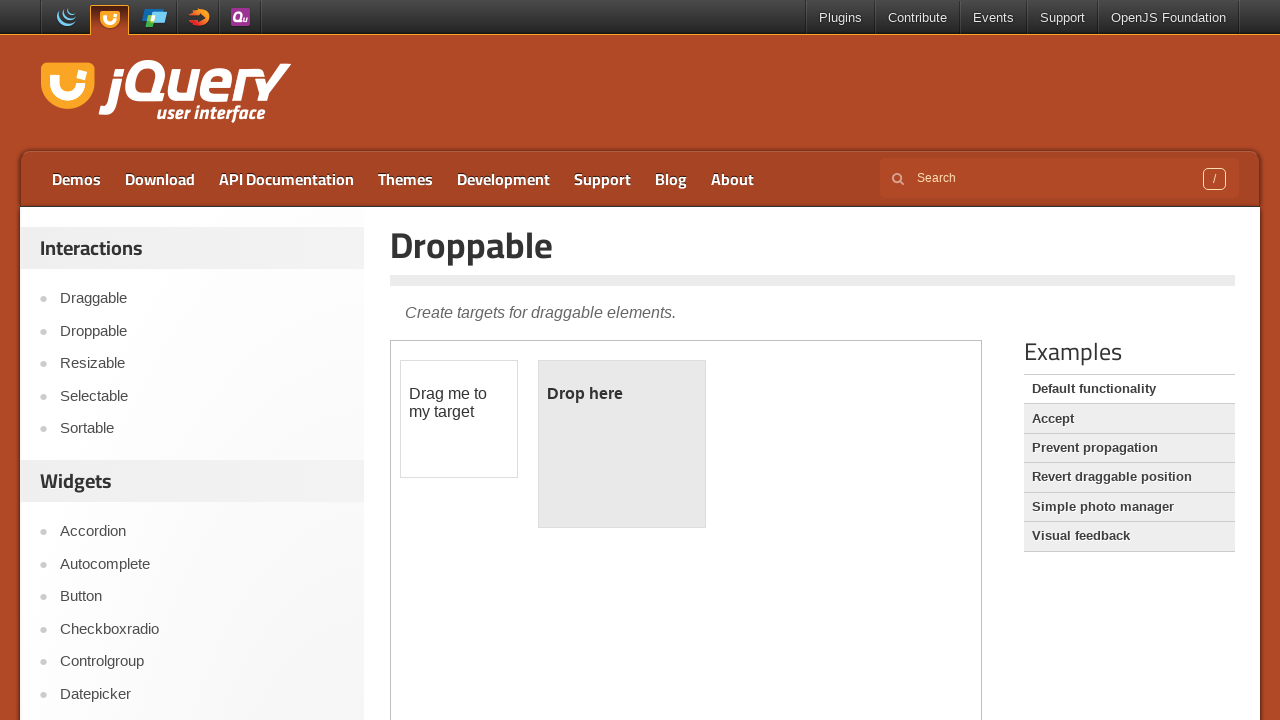

Dragged the draggable element onto the droppable target at (622, 444)
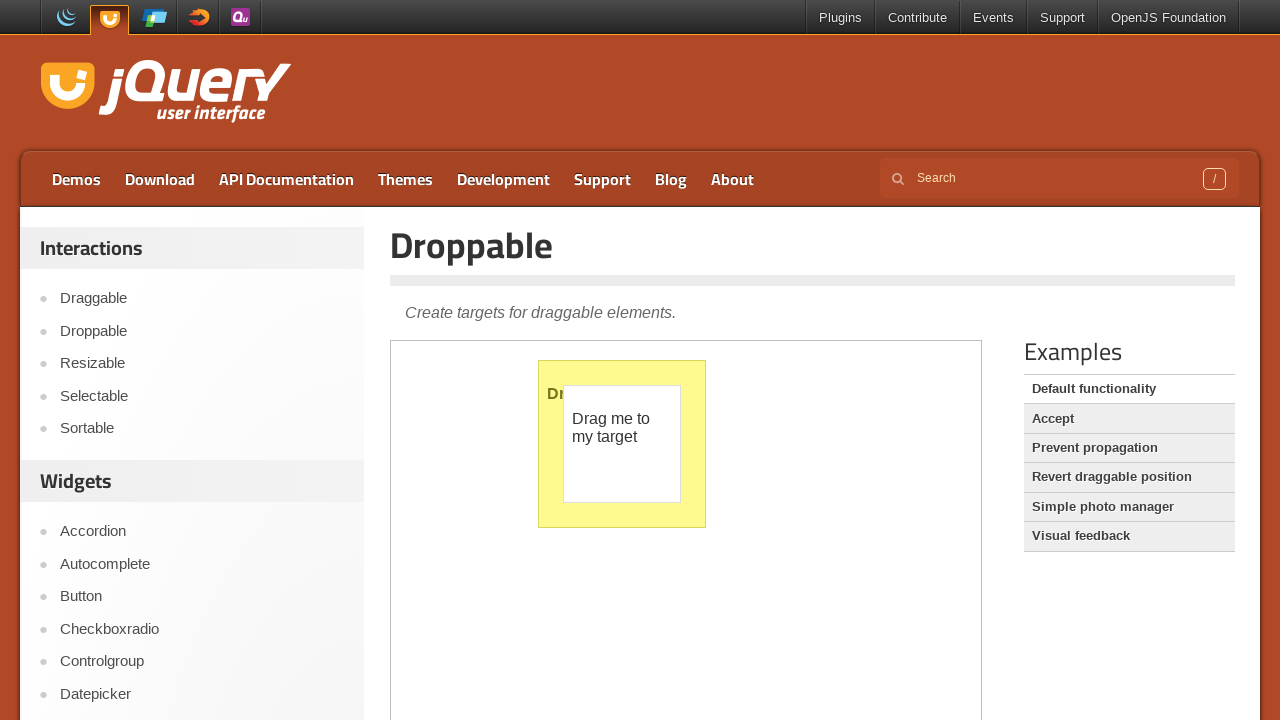

Retrieved the text content to verify drop was successful
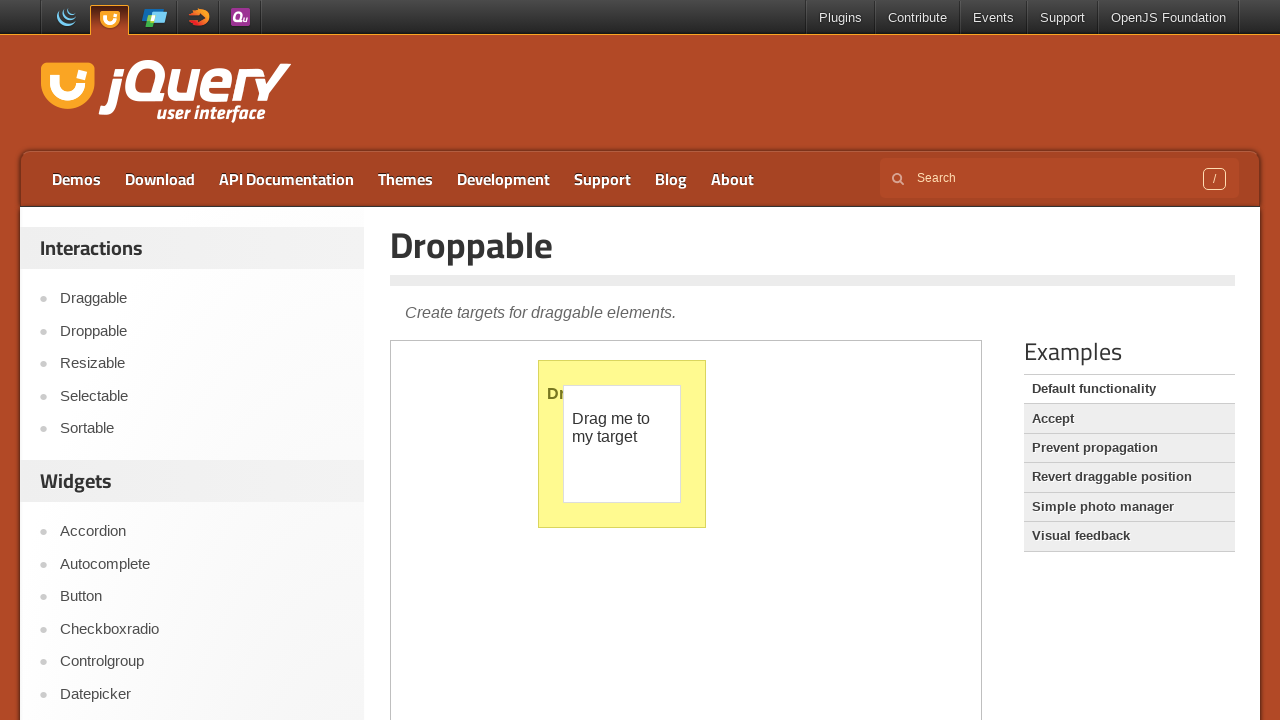

Verified that the drop was successful - text is 'Dropped!'
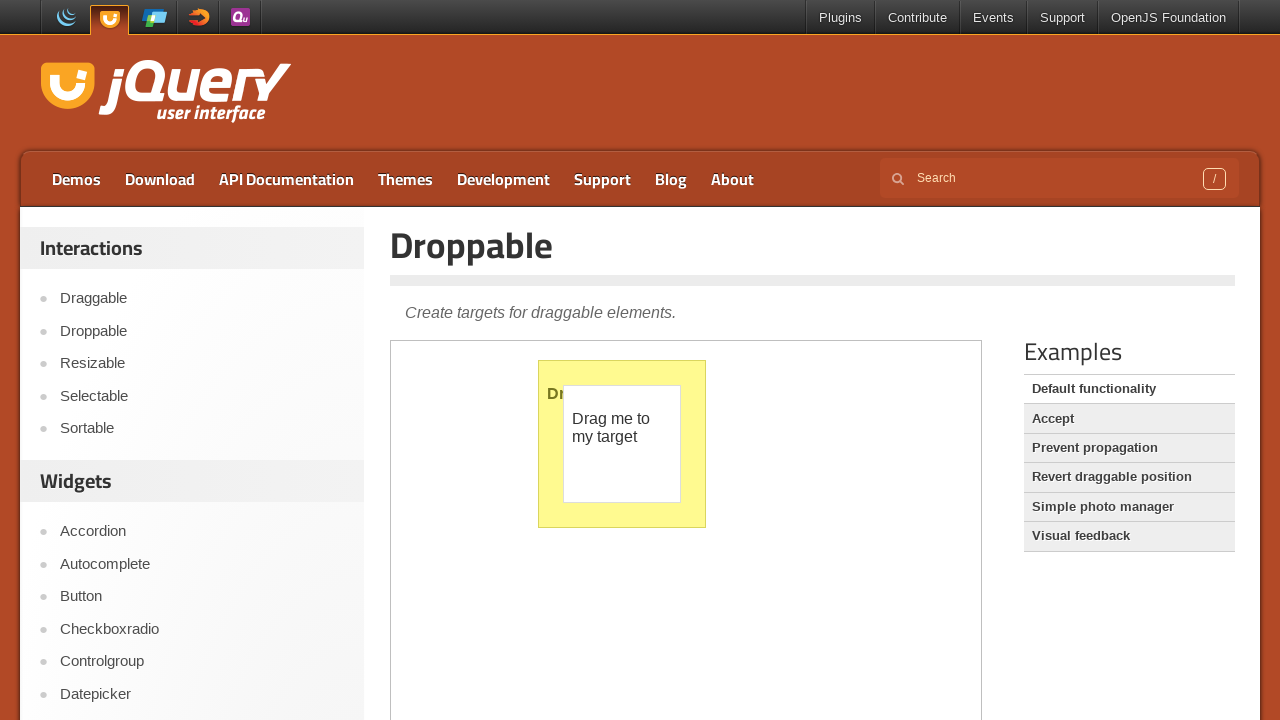

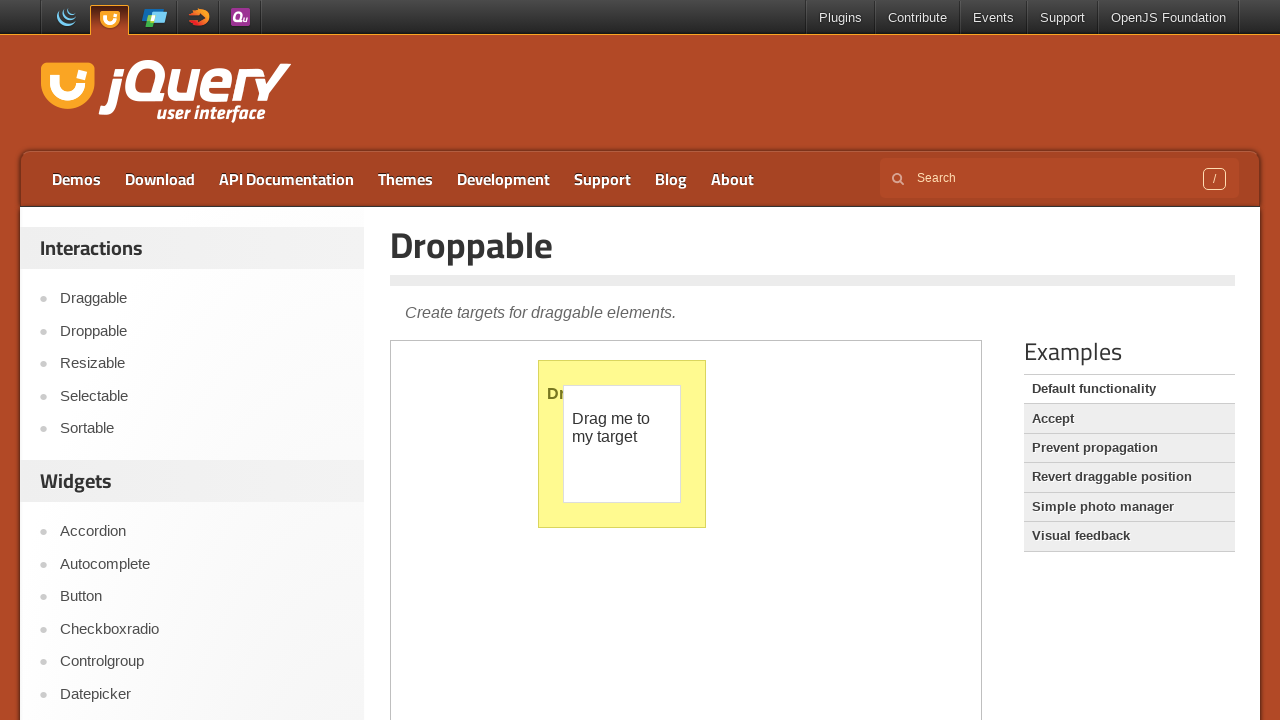